Tests the DemoQA links page by clicking the "Forbidden" link and verifying the response message is displayed

Starting URL: https://demoqa.com/links

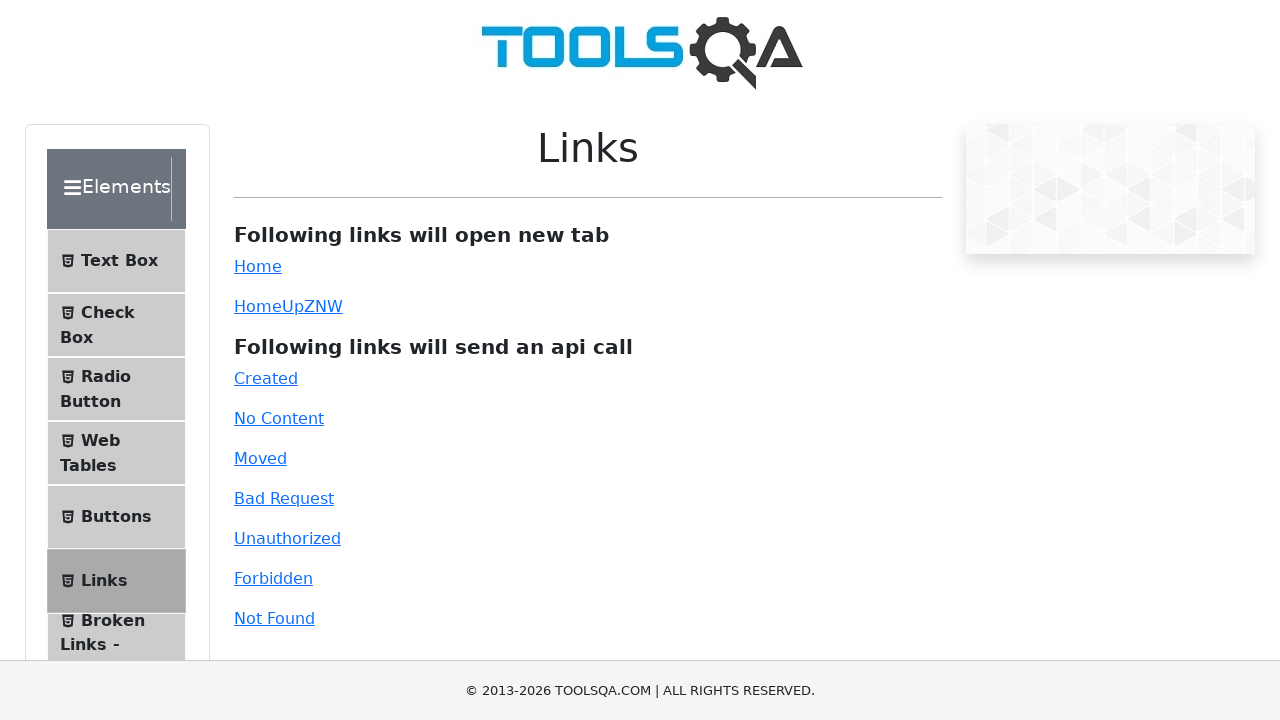

Clicked the 'Forbidden' link at (273, 578) on internal:role=link[name="Forbidden"i]
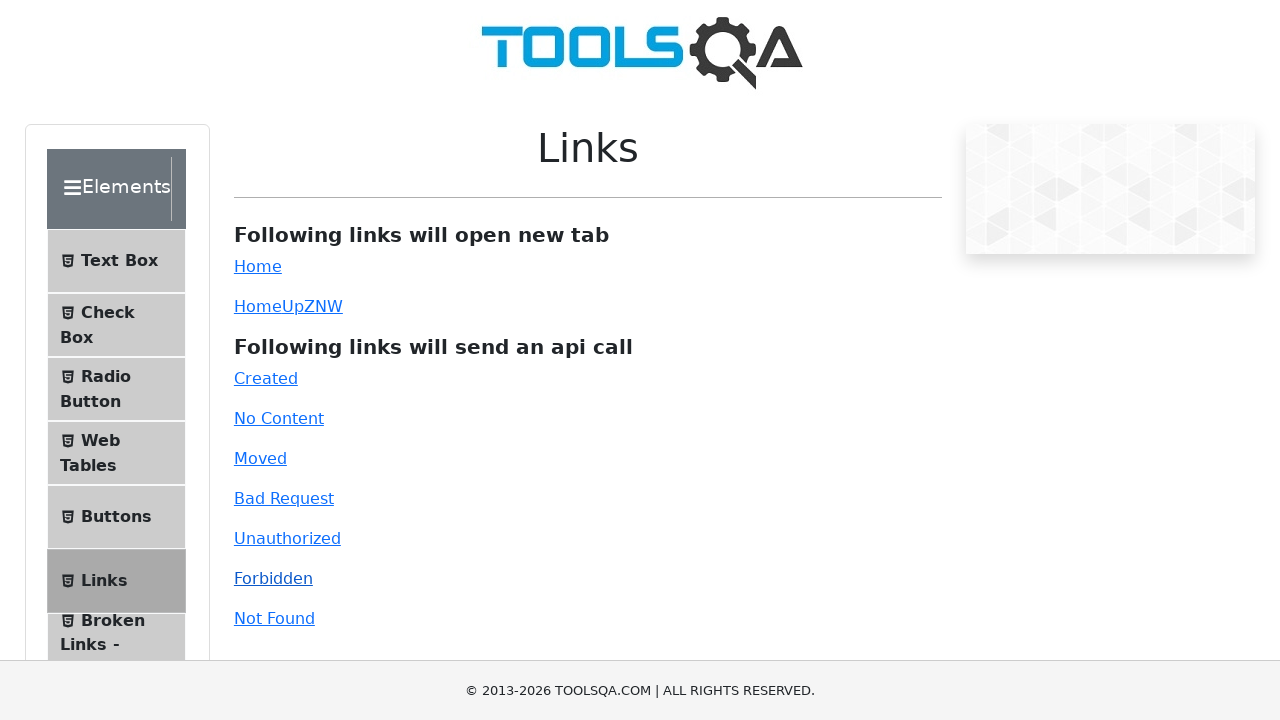

Response message element loaded and became visible
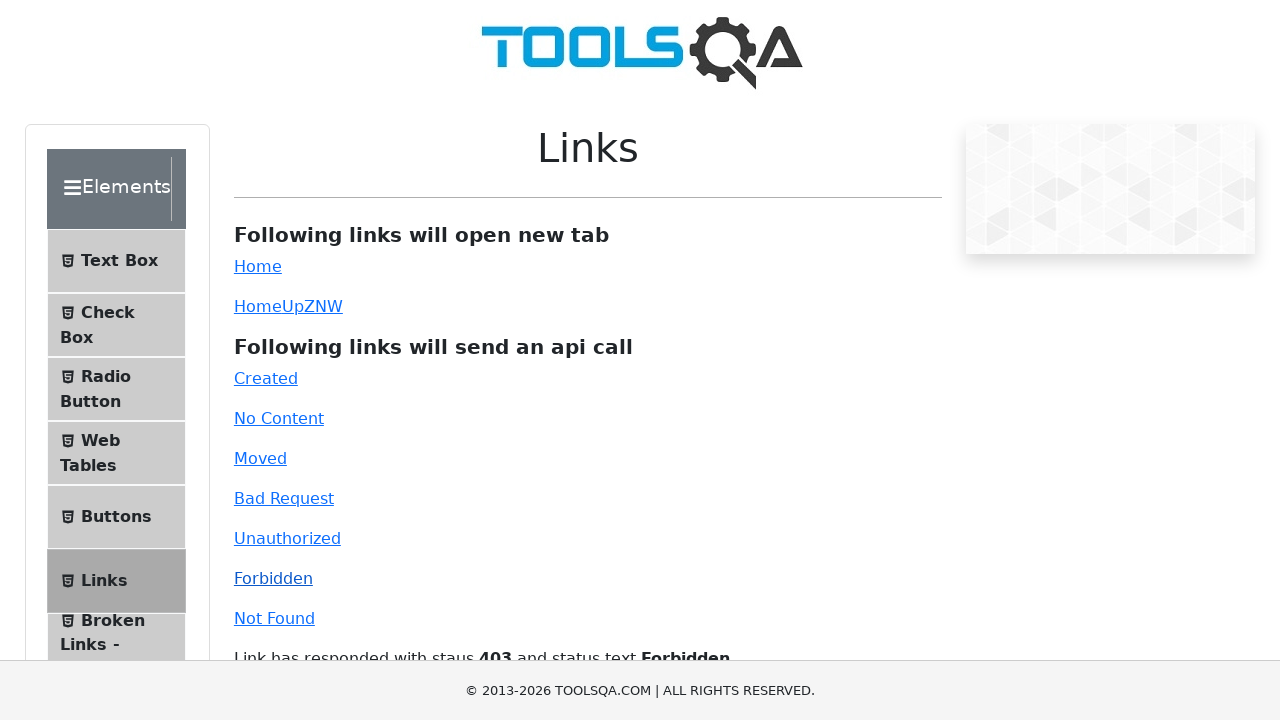

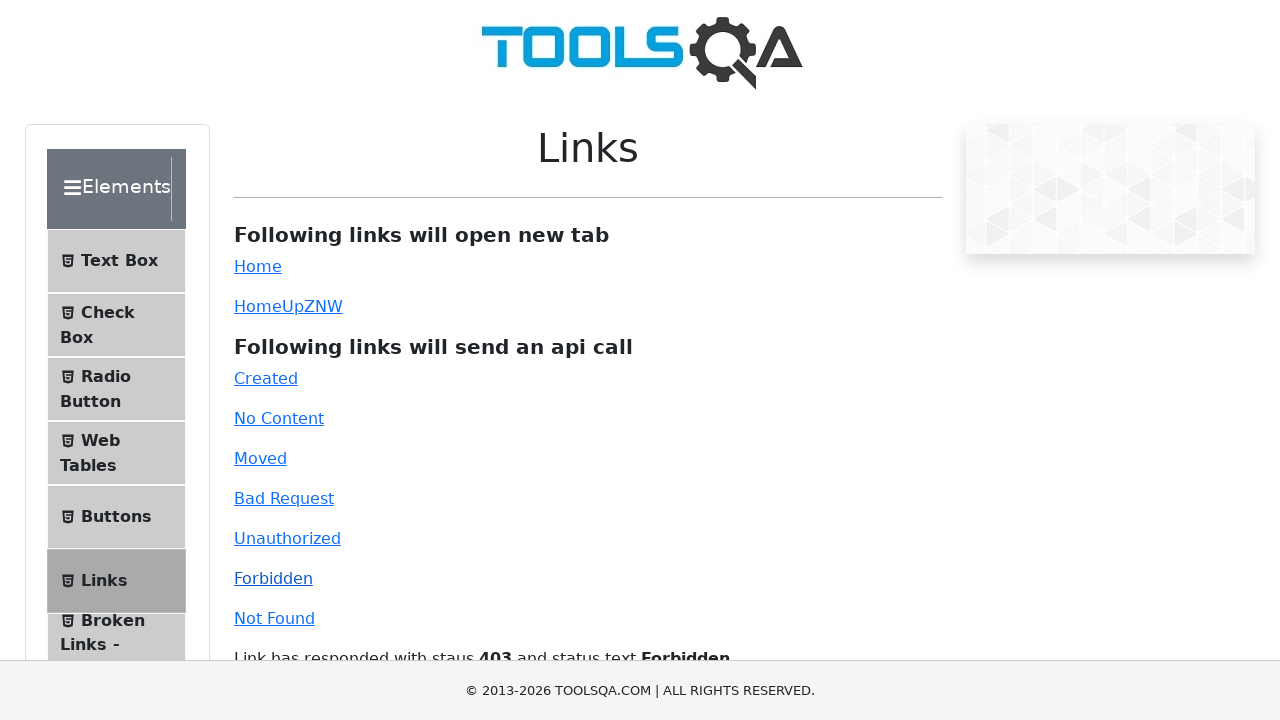